Tests login with valid credentials and verifies successful login including URL change and success message

Starting URL: https://the-internet.herokuapp.com/

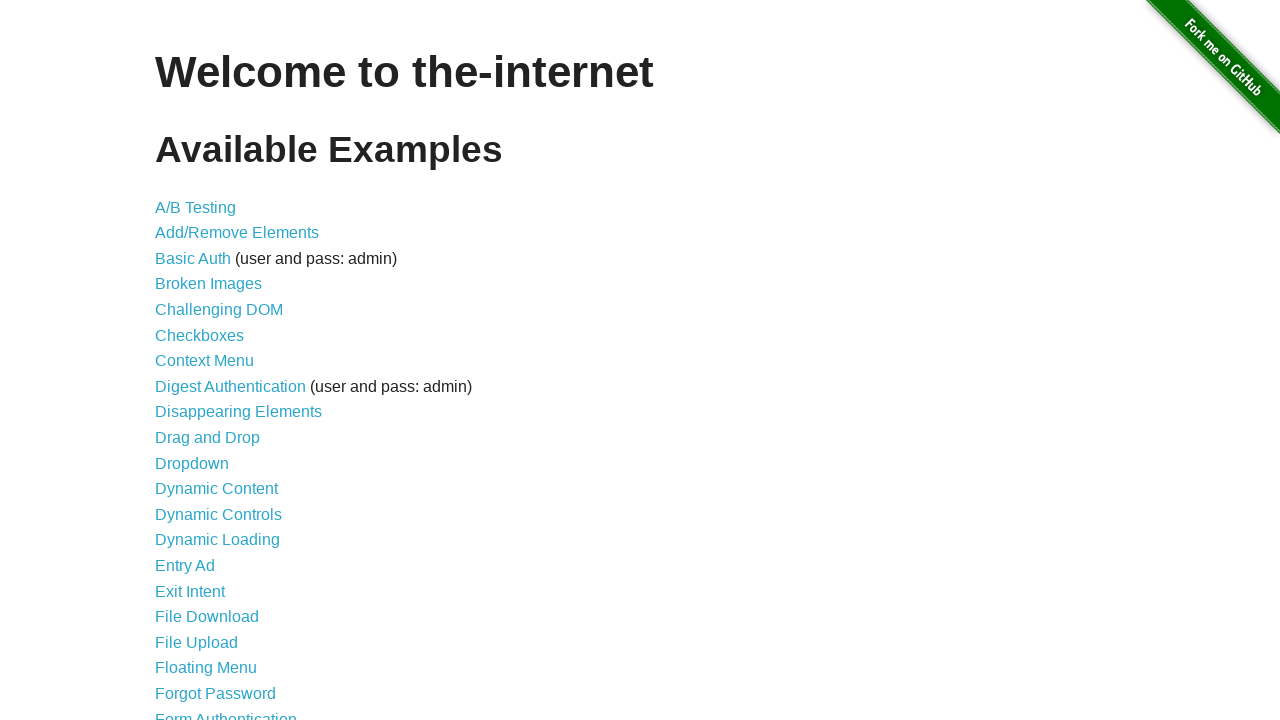

Clicked on Form Authentication link at (226, 712) on text="Form Authentication"
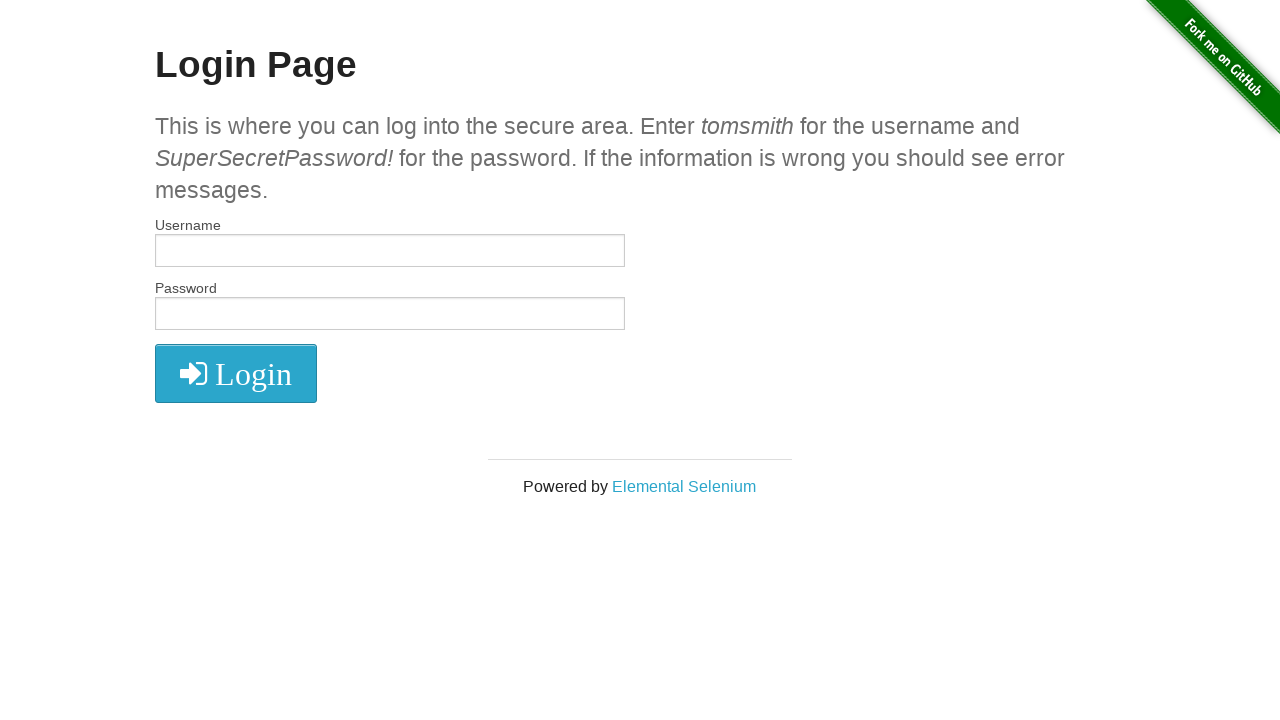

Filled username field with 'tomsmith' on #username
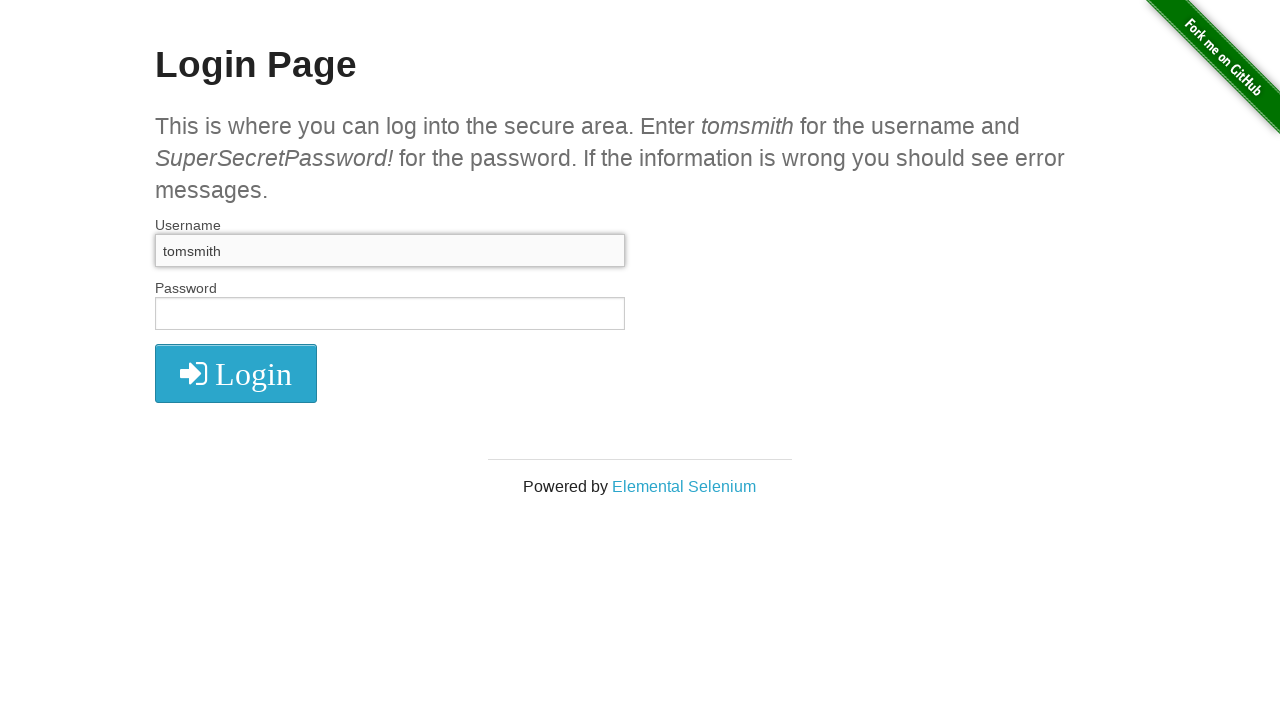

Filled password field with valid credentials on #password
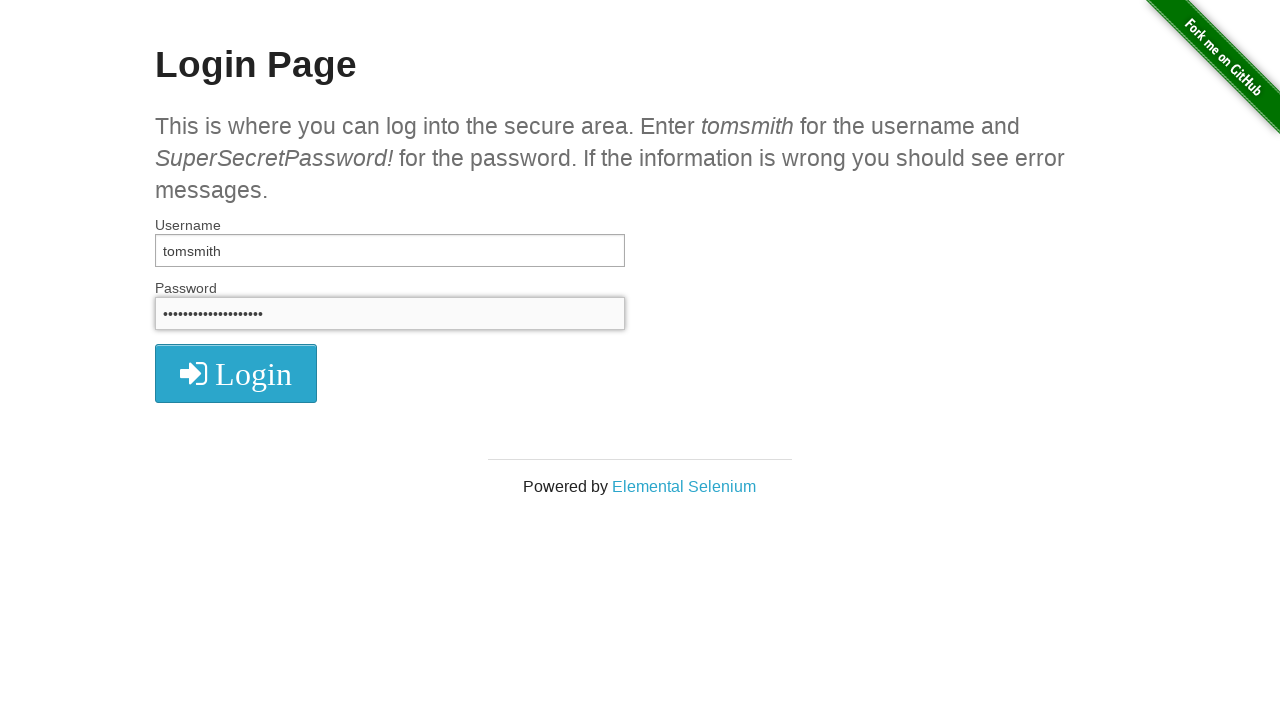

Clicked login button at (236, 374) on xpath=//i[@class = 'fa fa-2x fa-sign-in']
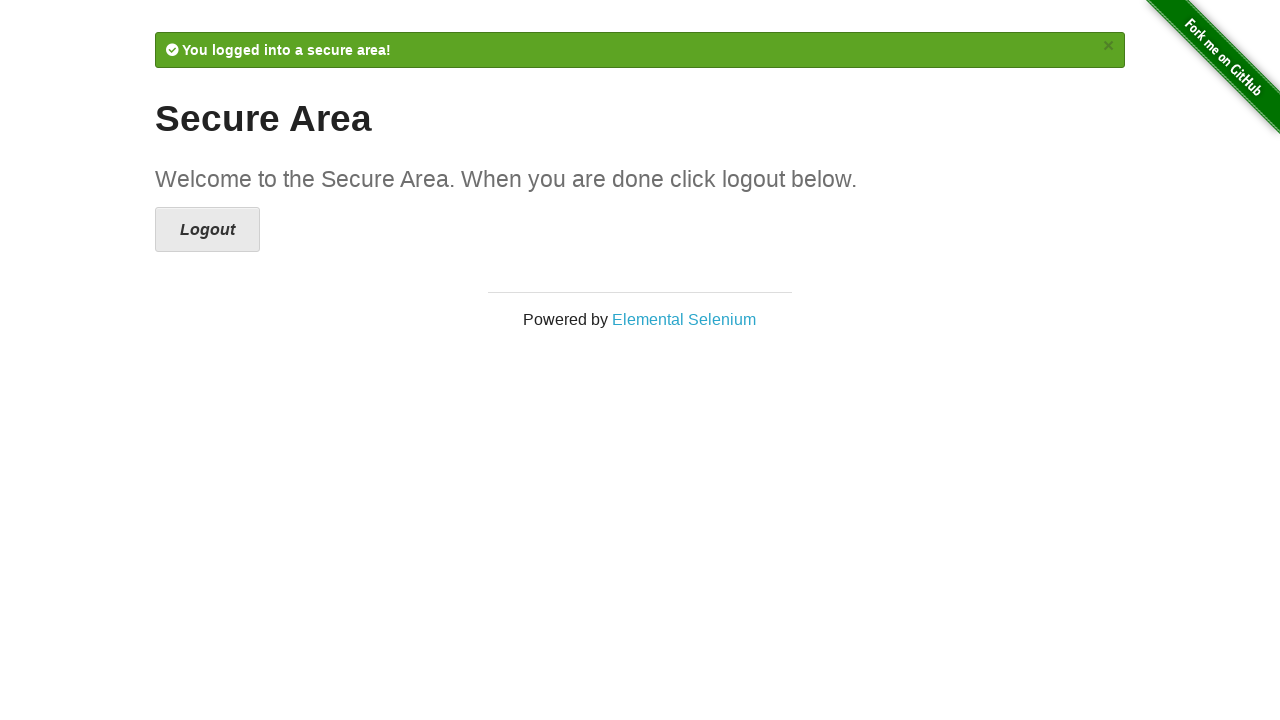

URL changed to secure area
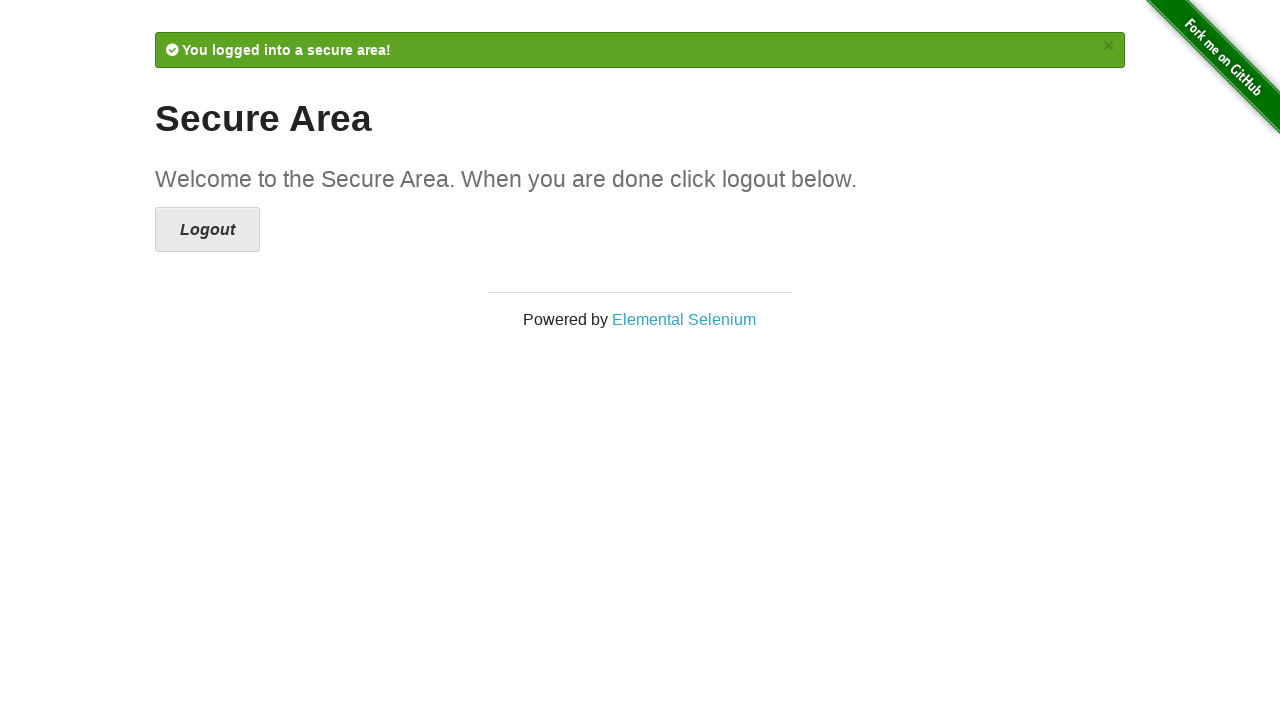

Verified flash success message is visible
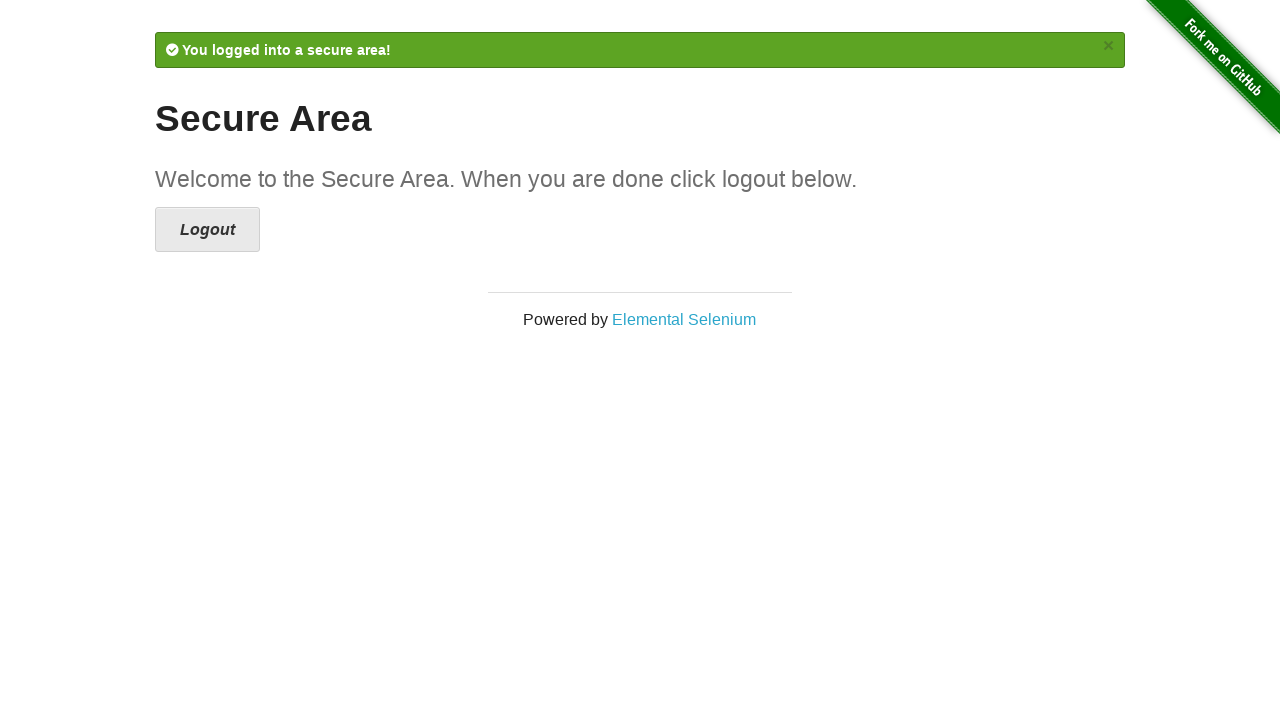

Verified flash message contains 'secure area!' text
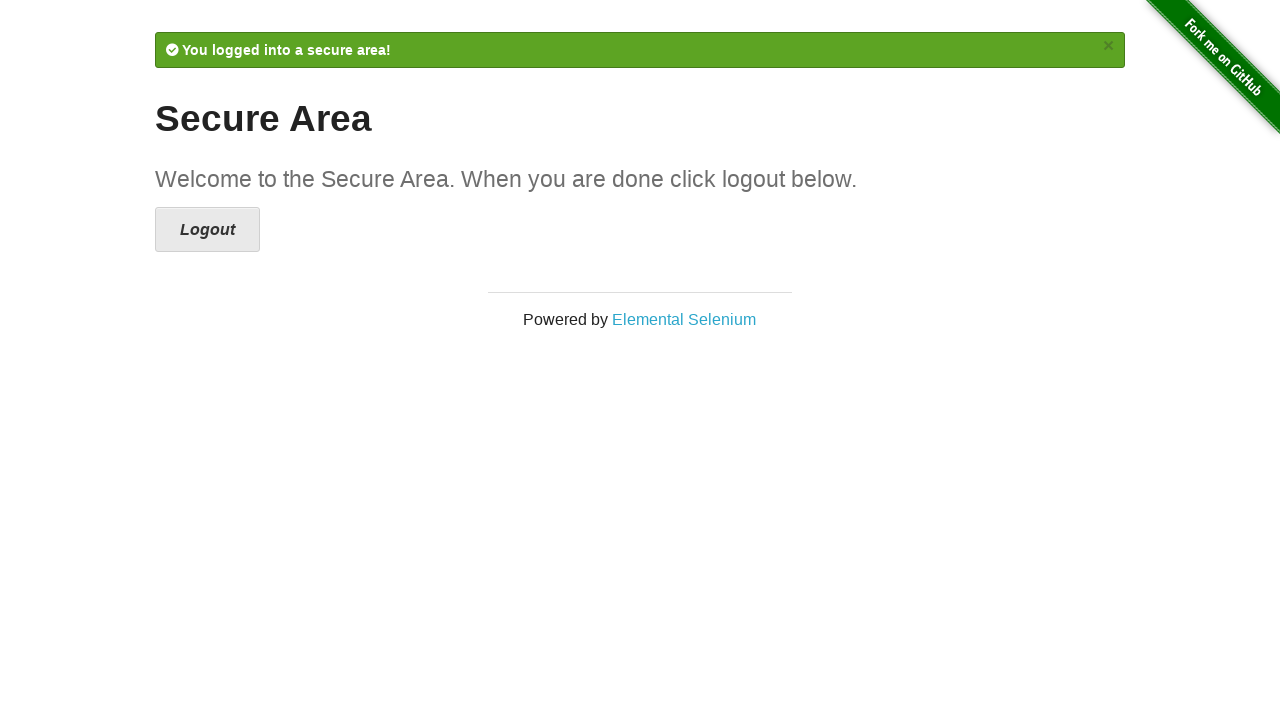

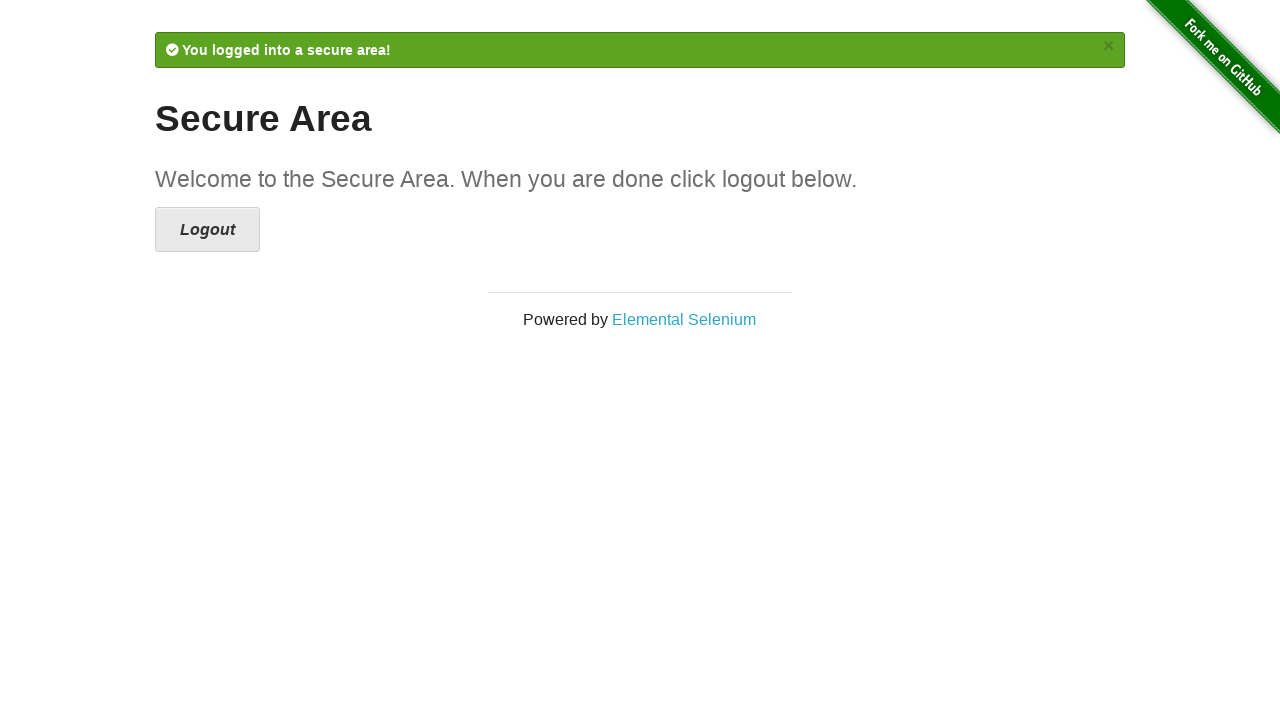